Navigates to The Internet homepage and scrolls to the WYSIWYG Editor link element

Starting URL: https://the-internet.herokuapp.com/

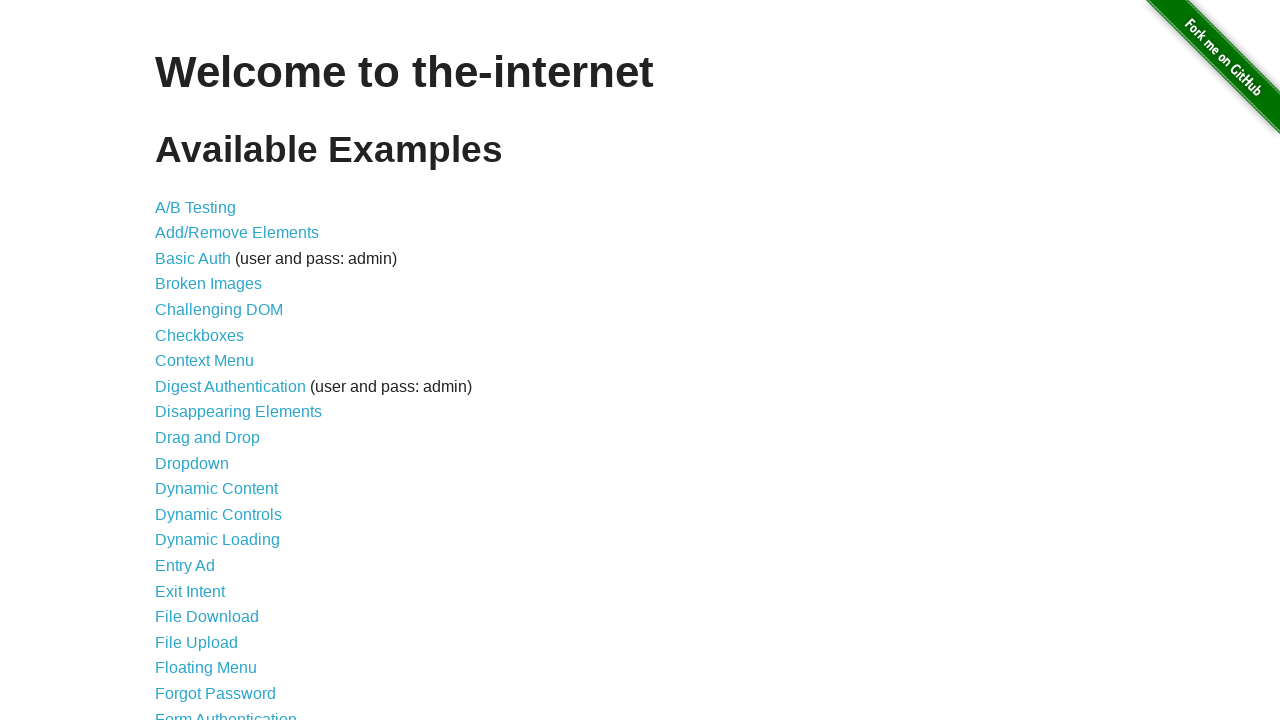

Navigated to The Internet homepage
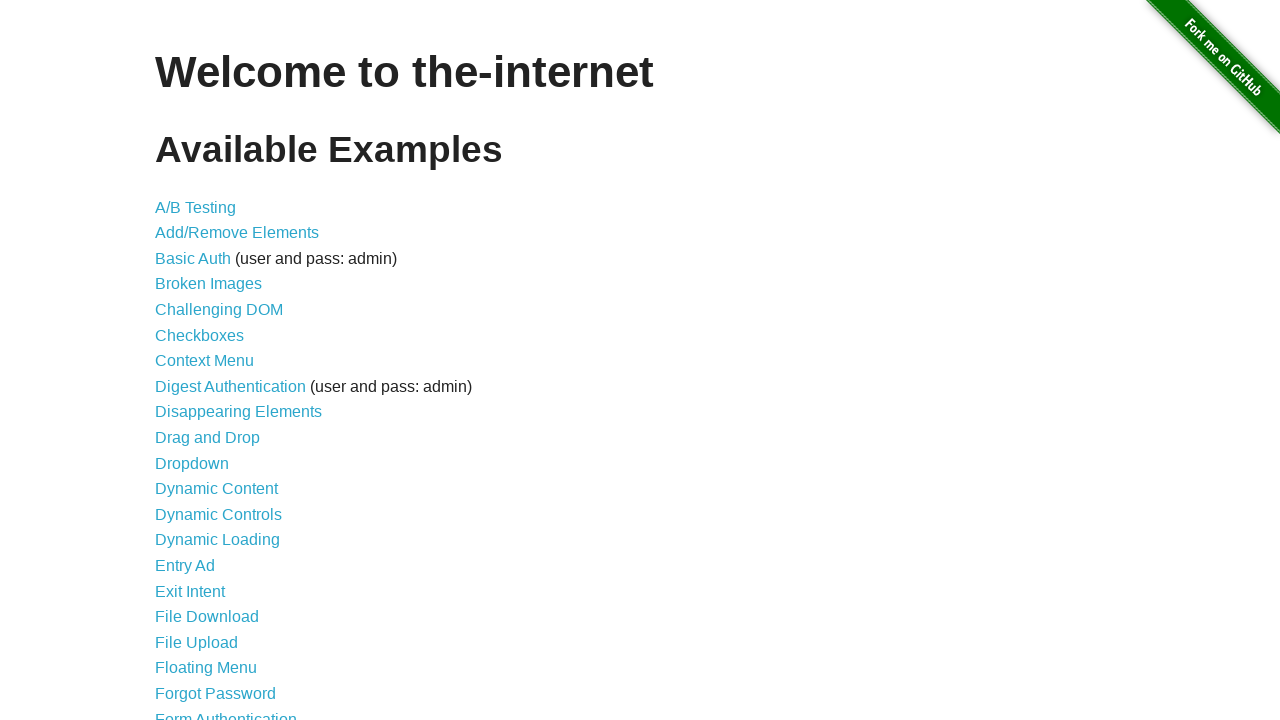

Located WYSIWYG Editor link element
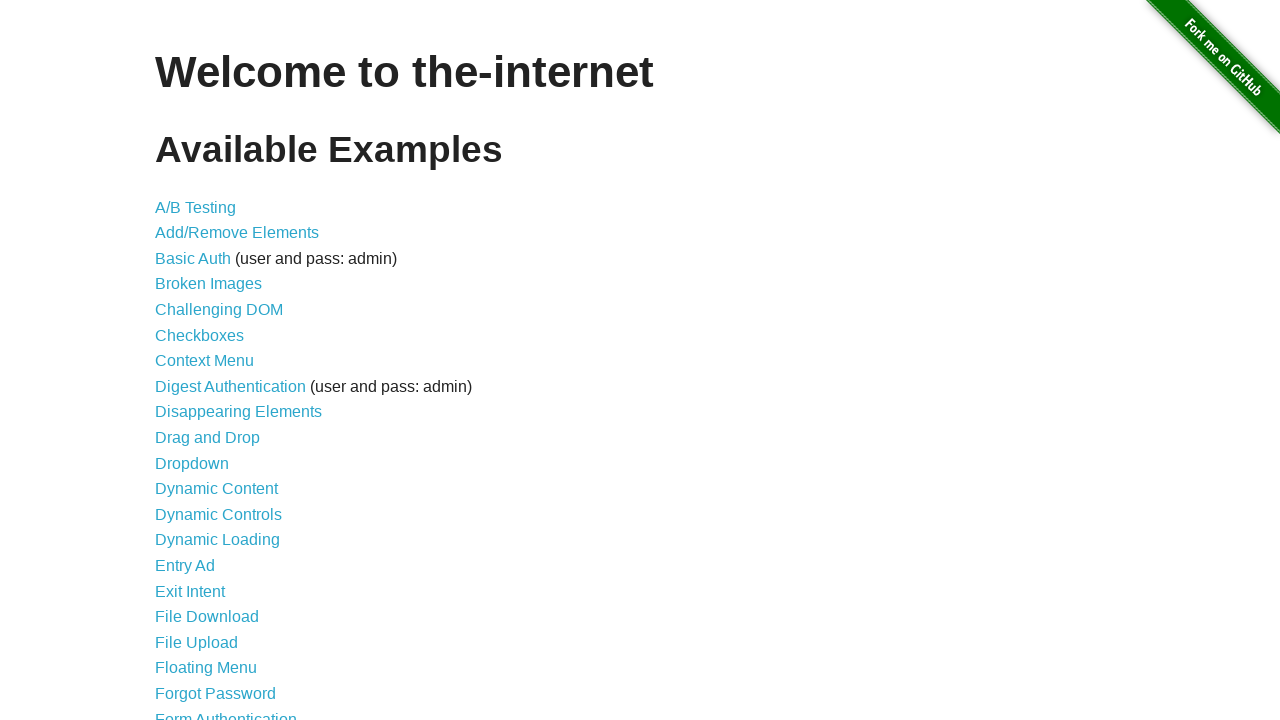

Scrolled to WYSIWYG Editor link element
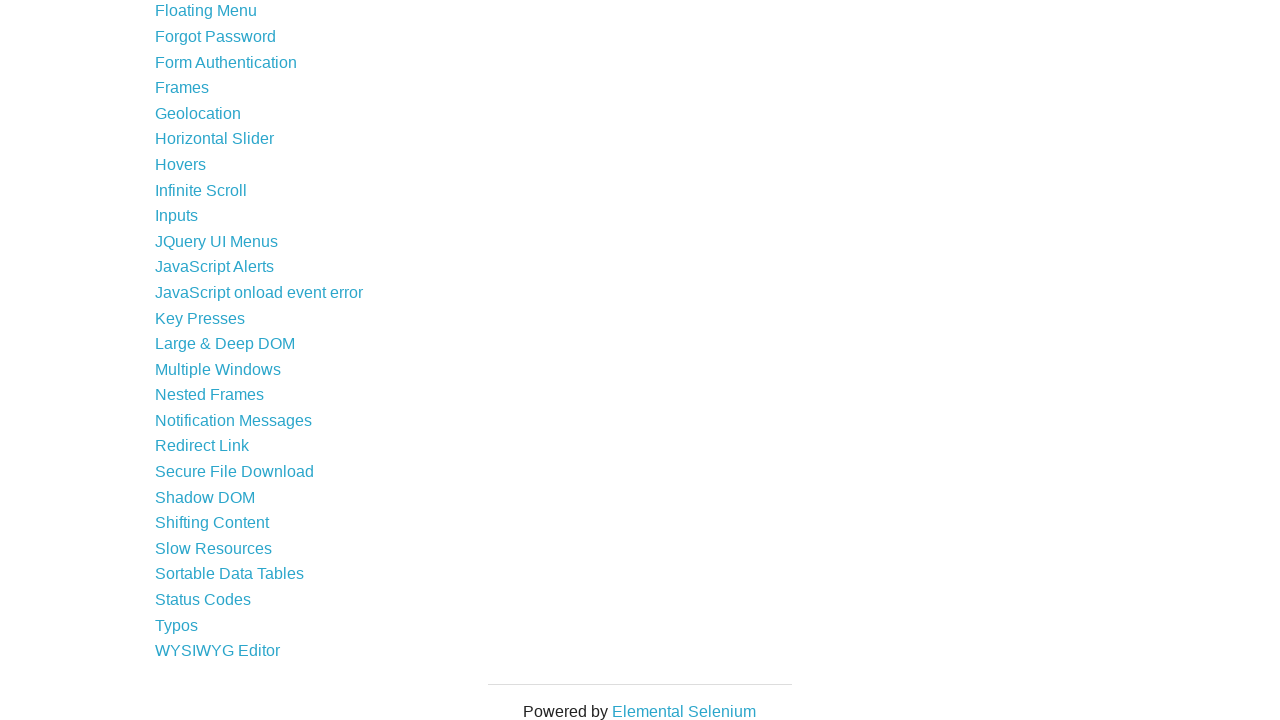

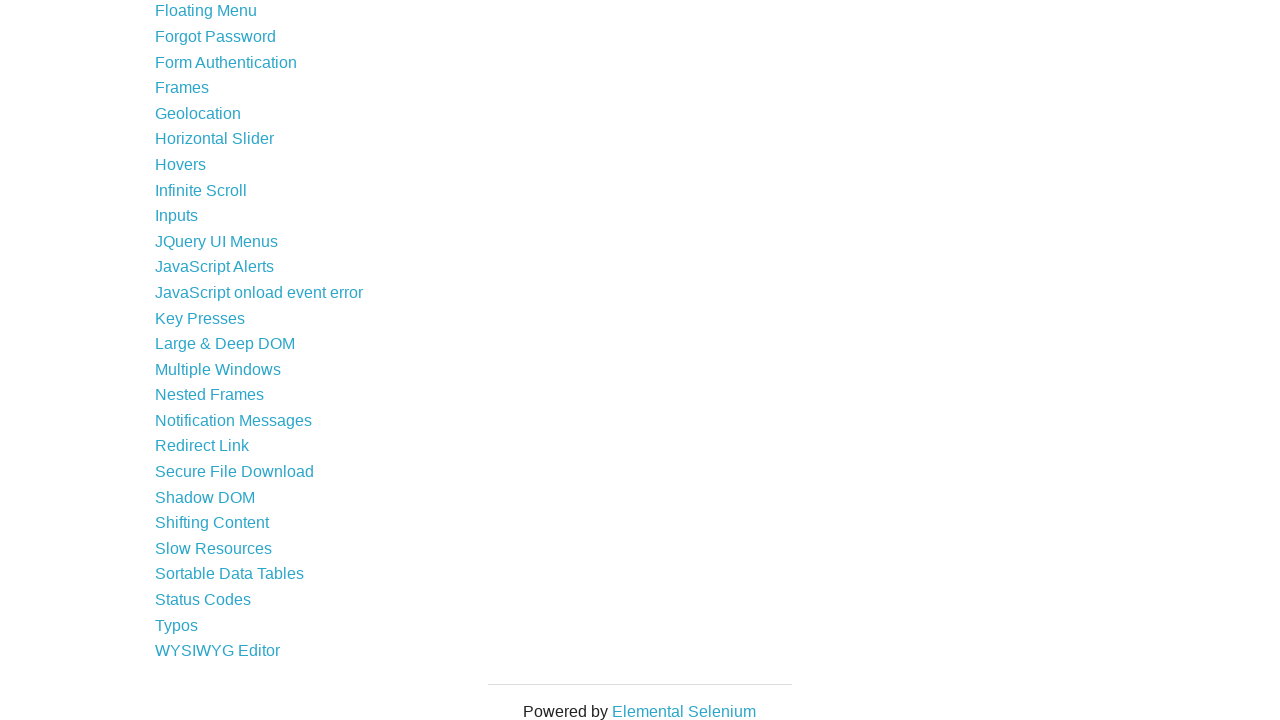